Tests clicking the "Online Courses" menu button in the header

Starting URL: https://www.skillfactory.ru

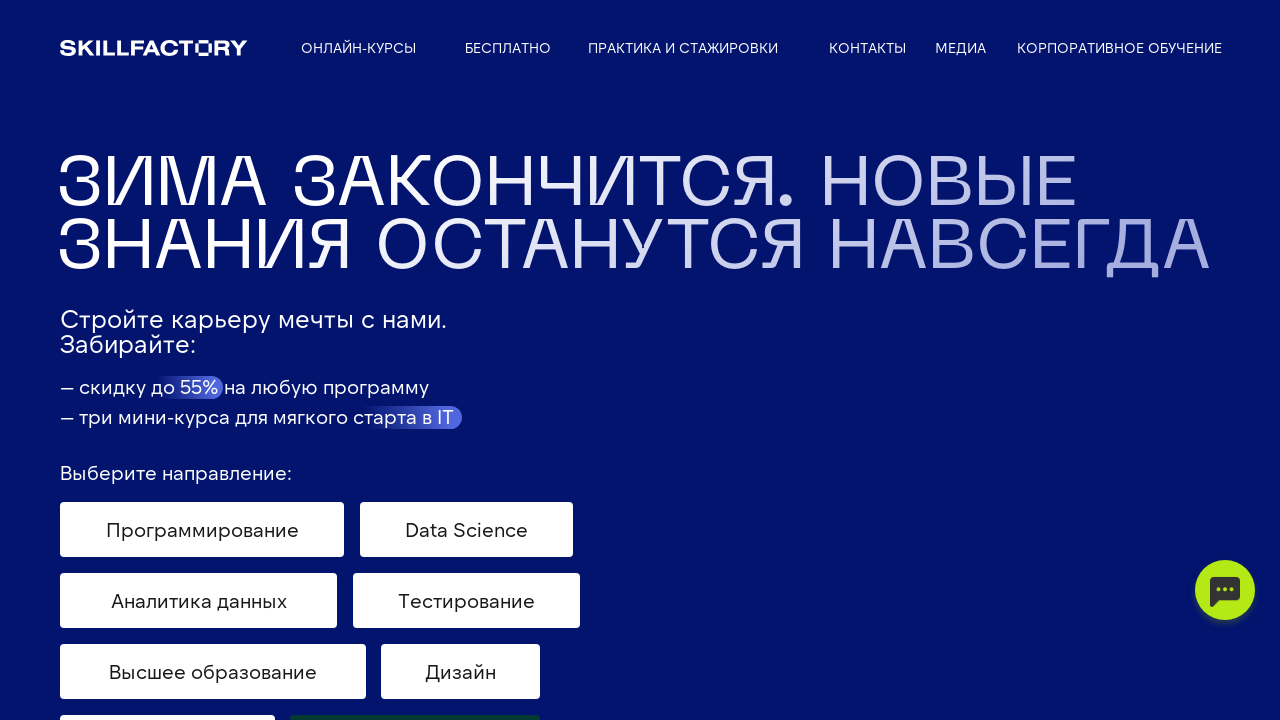

Clicked the 'Online Courses' menu button in the header at (358, 48) on .t978__tm-link
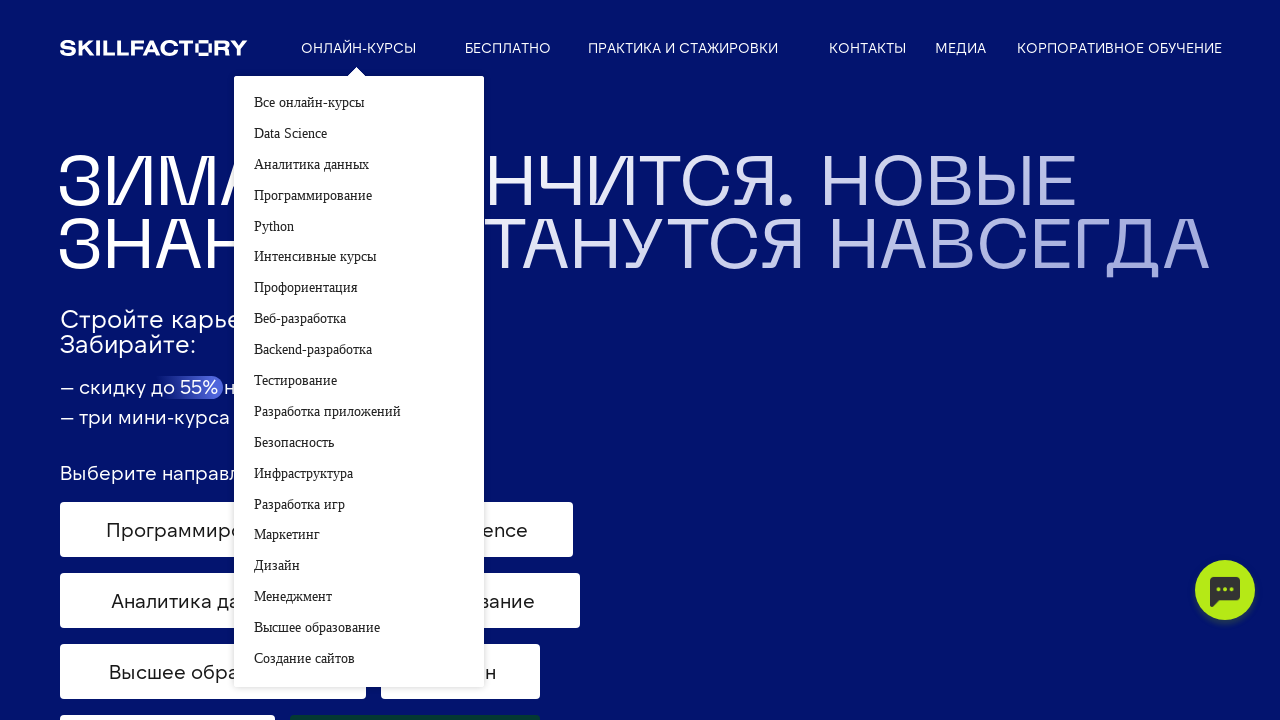

Online Courses menu element is interactive and loaded
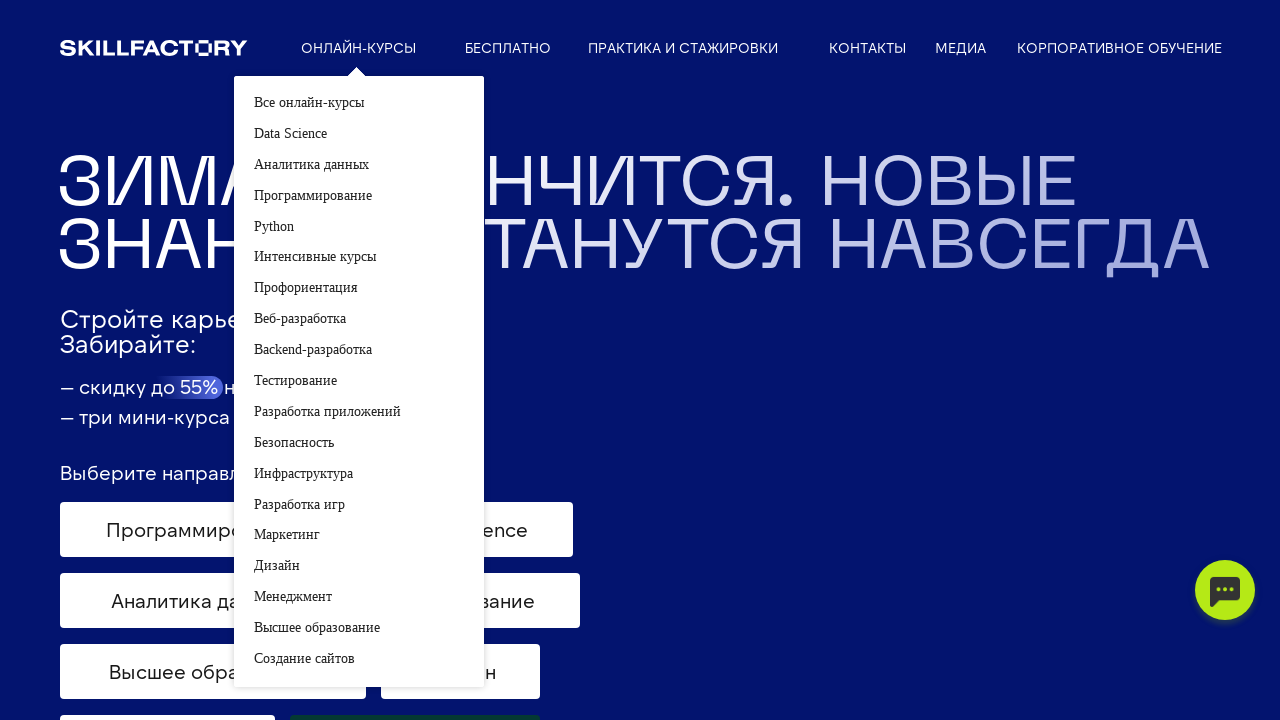

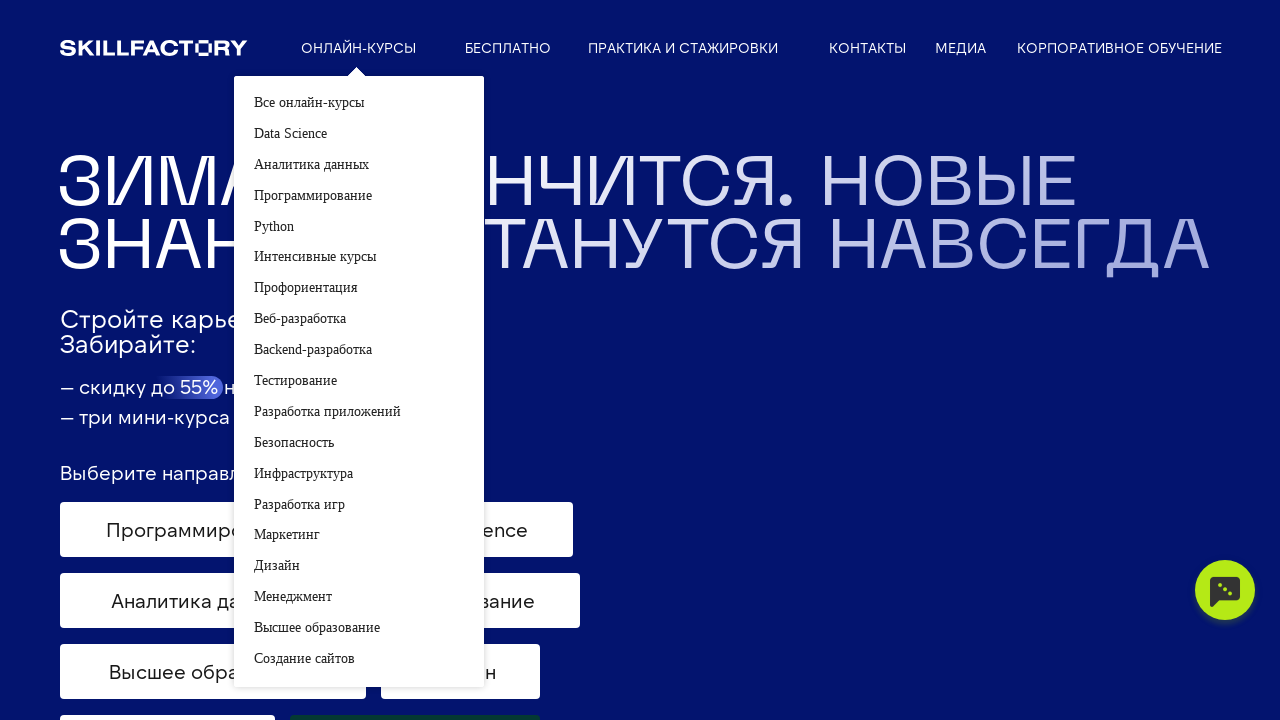